Tests cookie deletion functionality by logging into SauceDemo, deleting cookies, and verifying that the user is logged out

Starting URL: https://www.saucedemo.com/

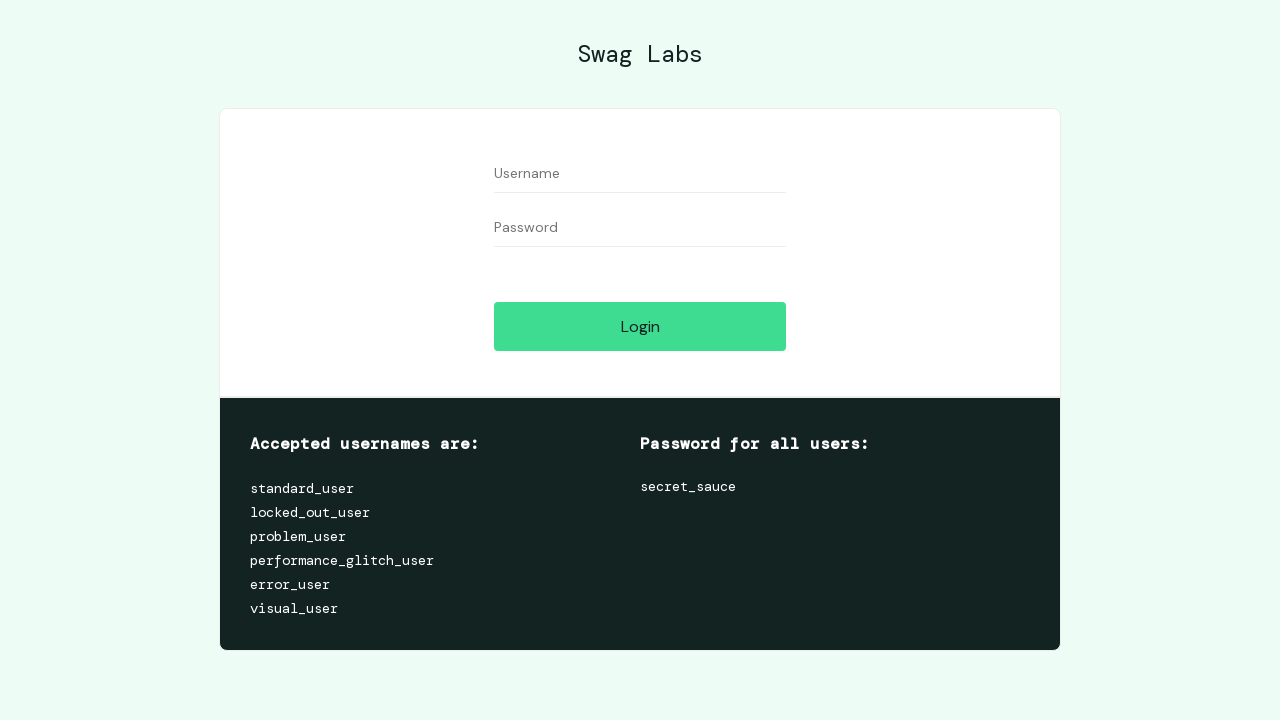

Filled username field with 'standard_user' on #user-name
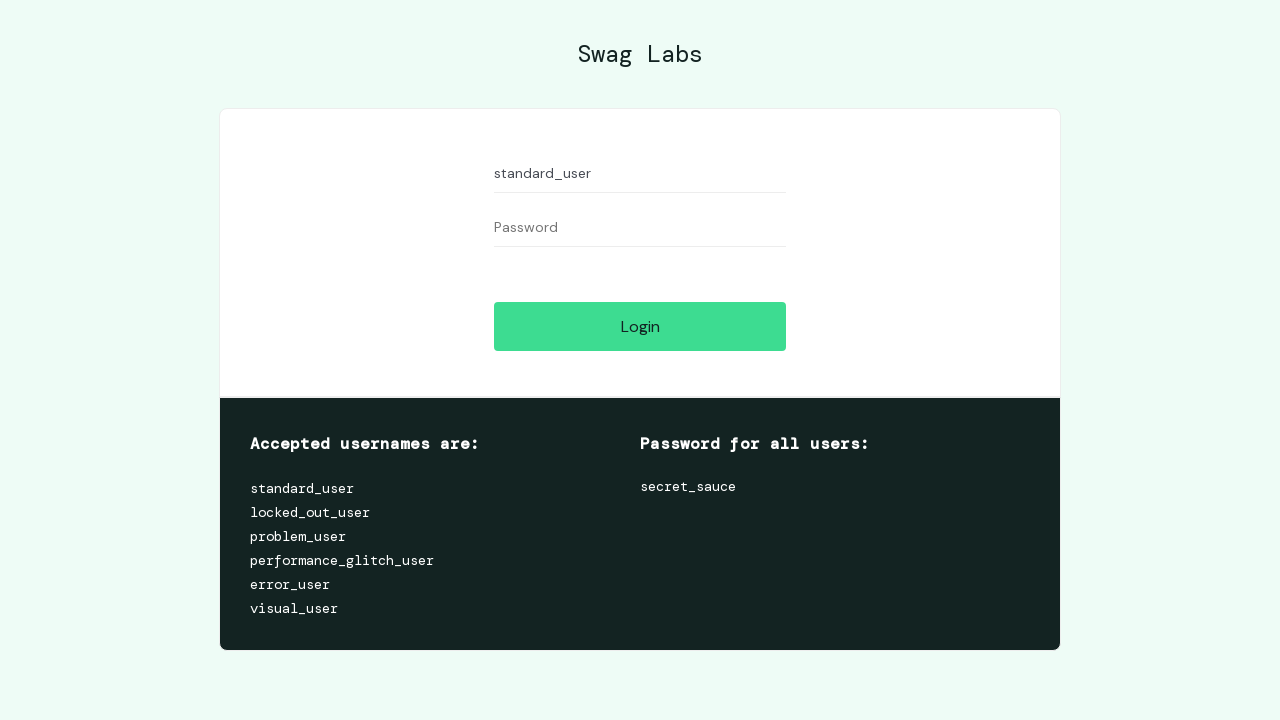

Filled password field with 'secret_sauce' on #password
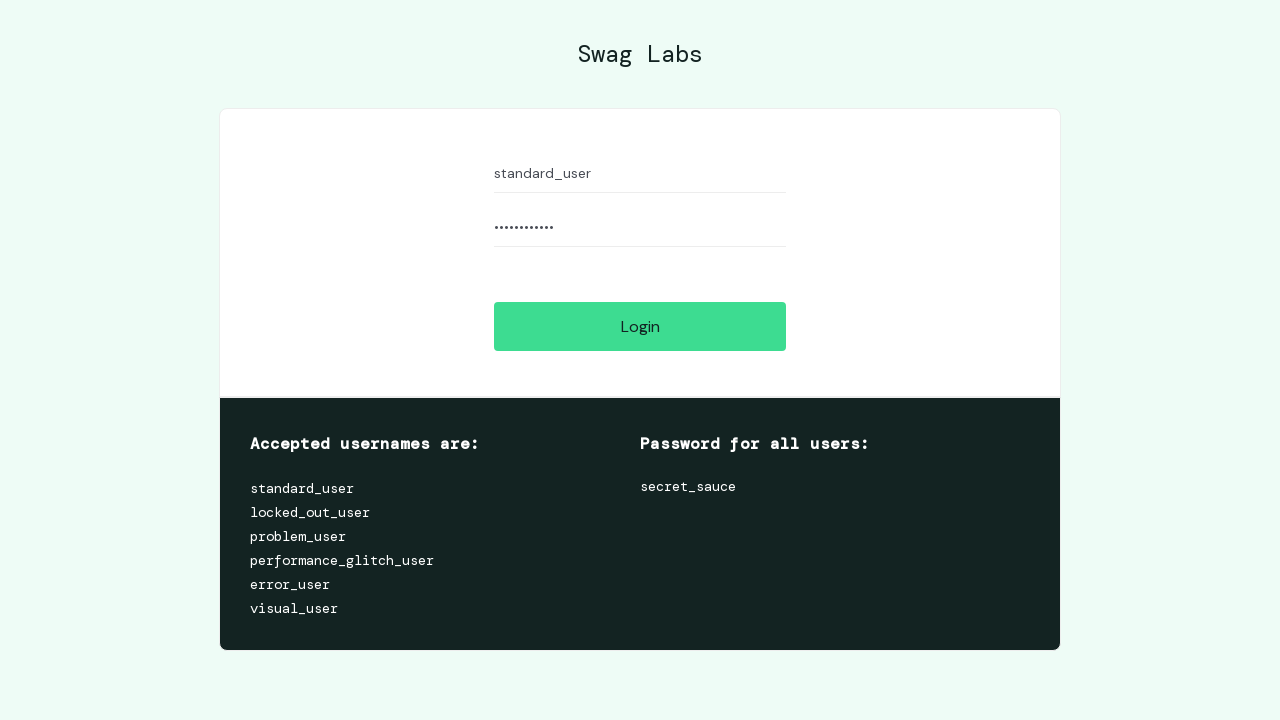

Clicked login button at (640, 326) on #login-button
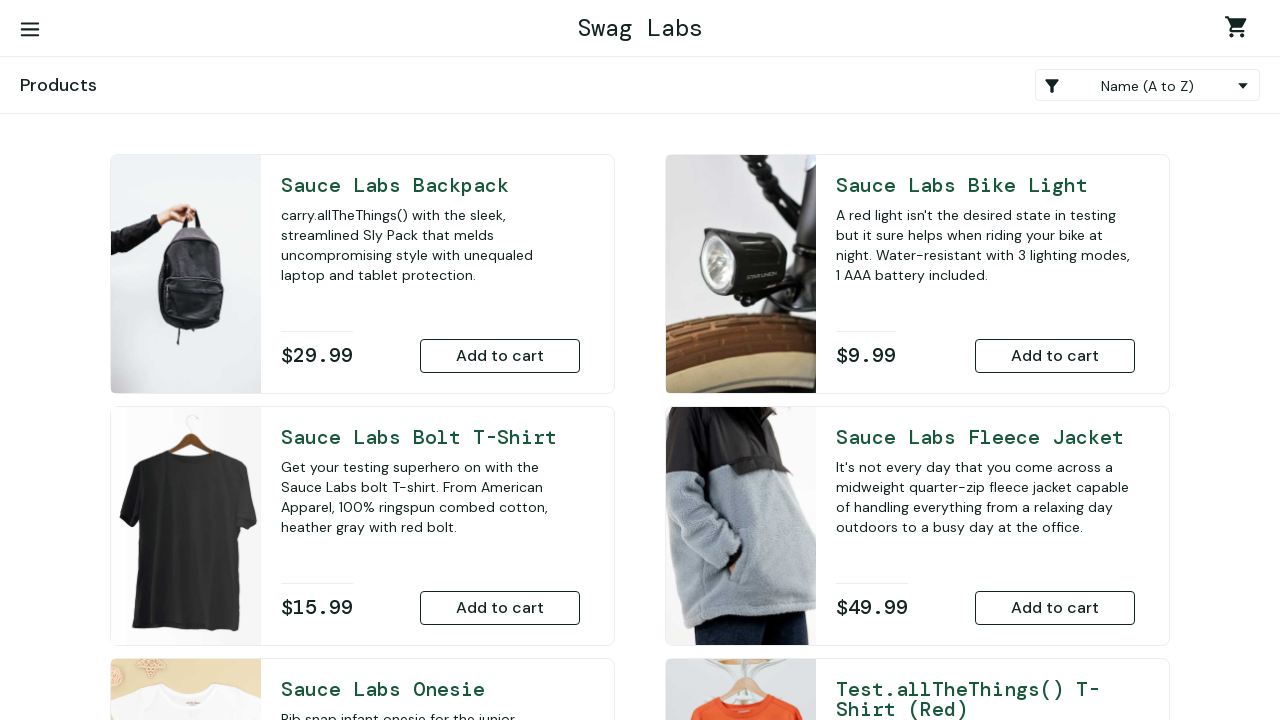

User successfully logged in and inventory page loaded
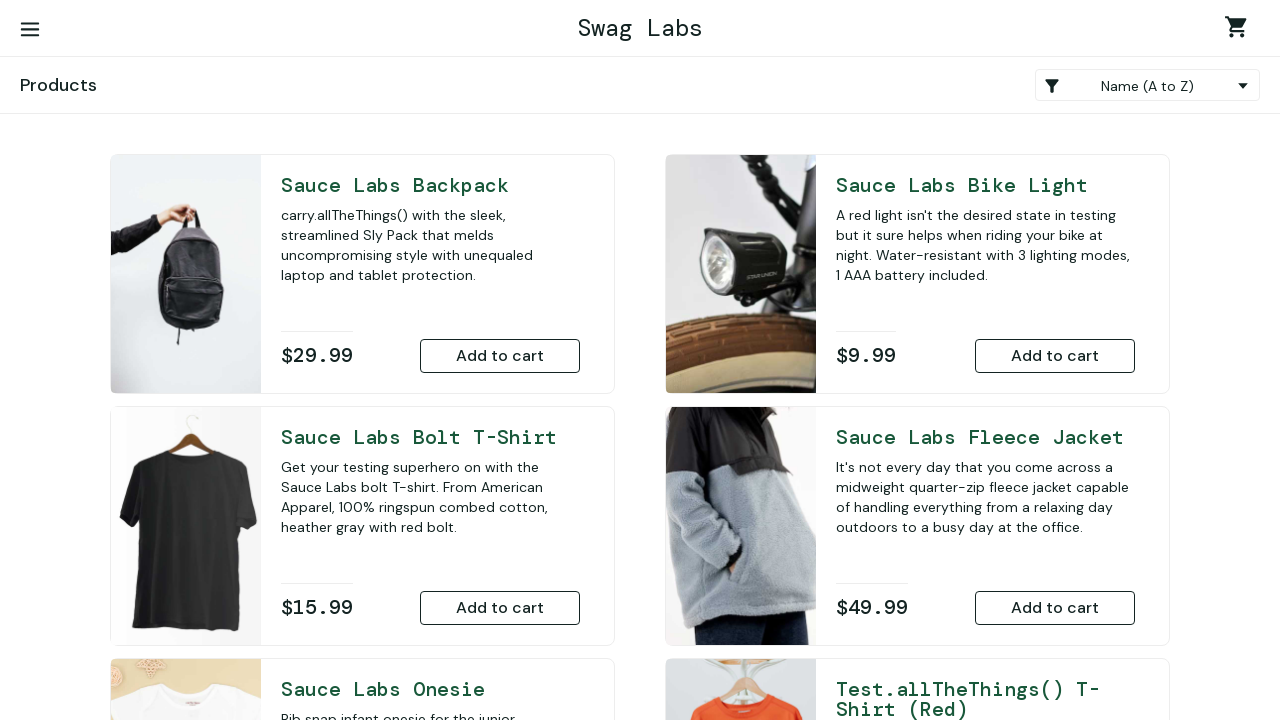

Deleted all browser cookies
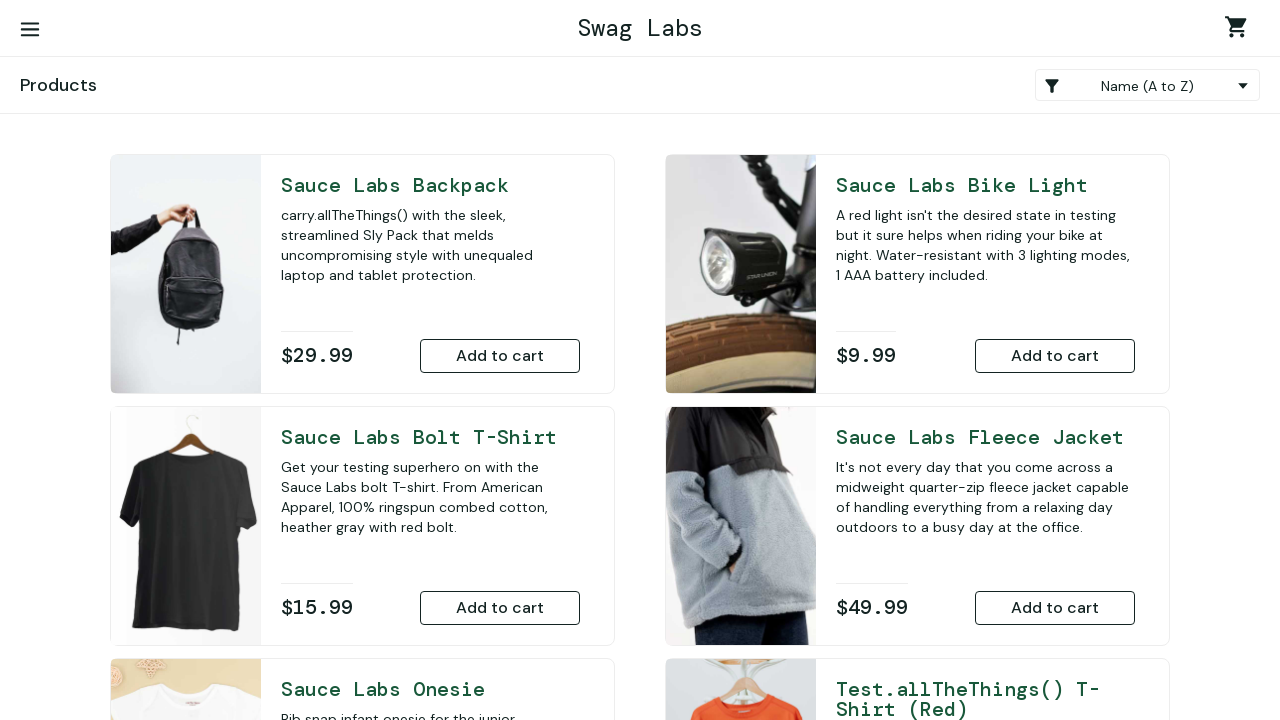

Reloaded page to trigger logout
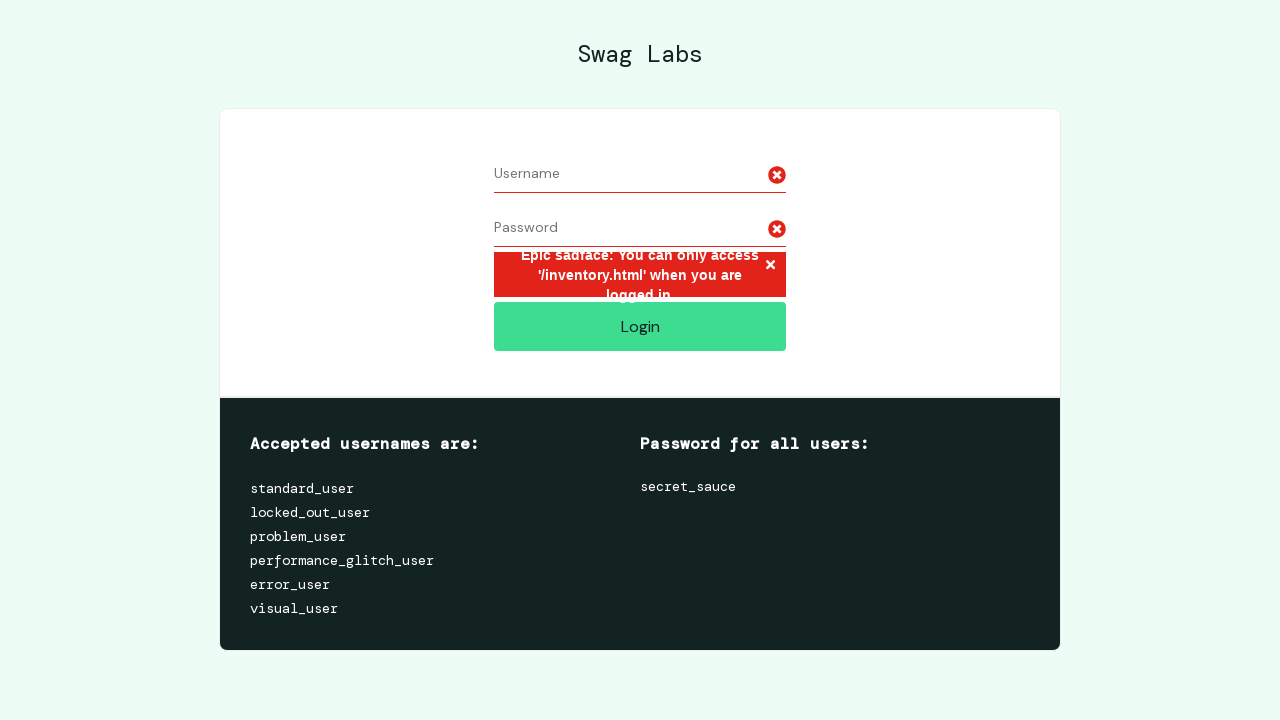

User redirected back to login page after cookie deletion
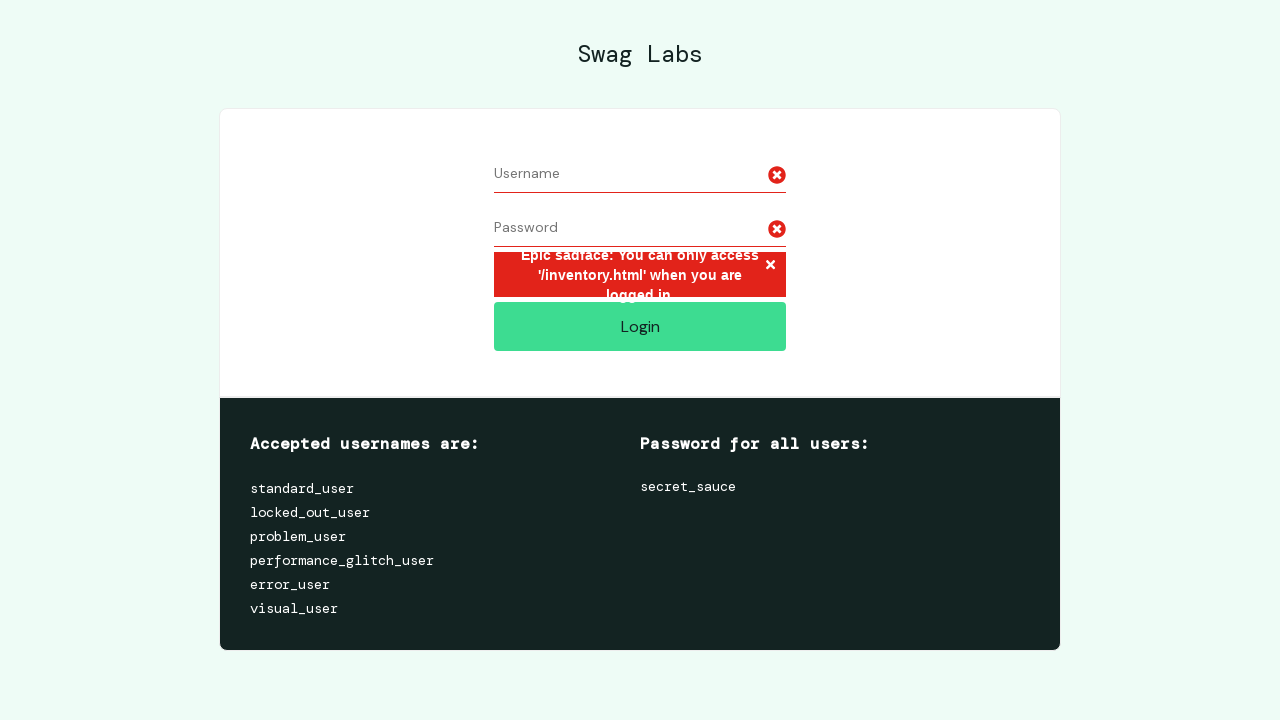

Verified error message is displayed on login page
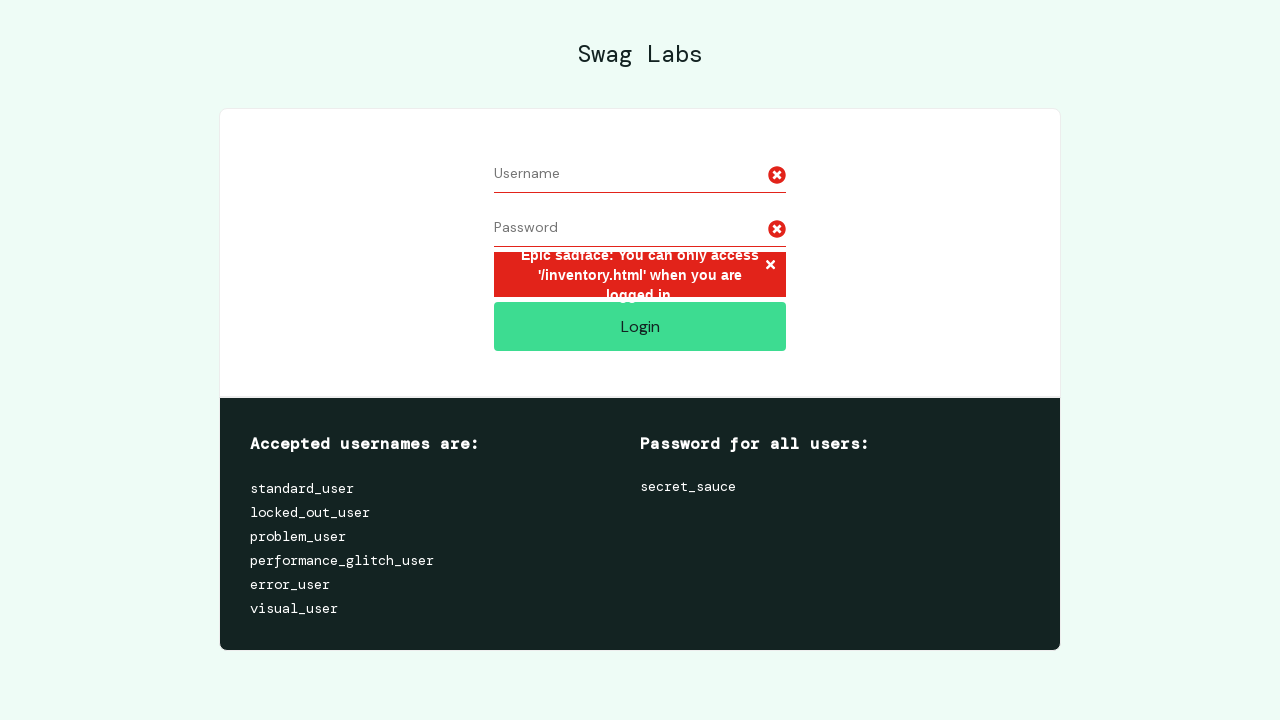

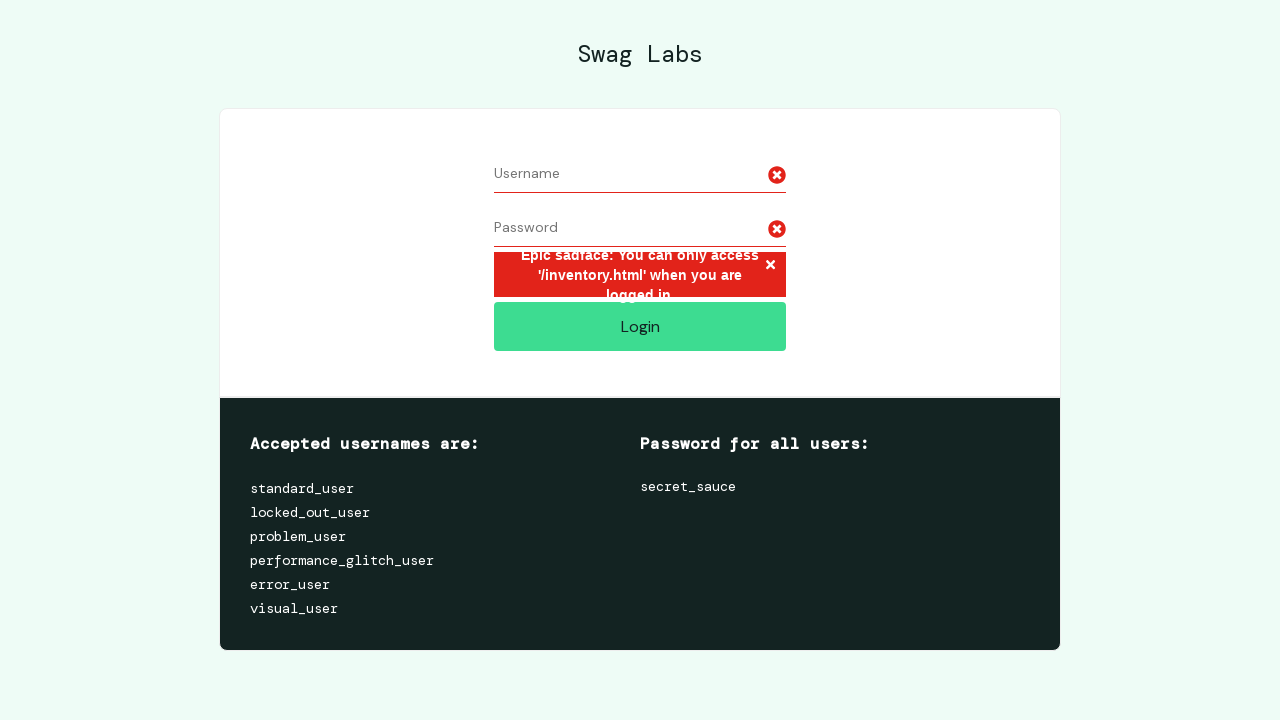